Tests handling multiple browser windows by clicking a link that opens a new window, switching to the new window to verify its content, then switching back to the original window and verifying its content.

Starting URL: https://the-internet.herokuapp.com/windows

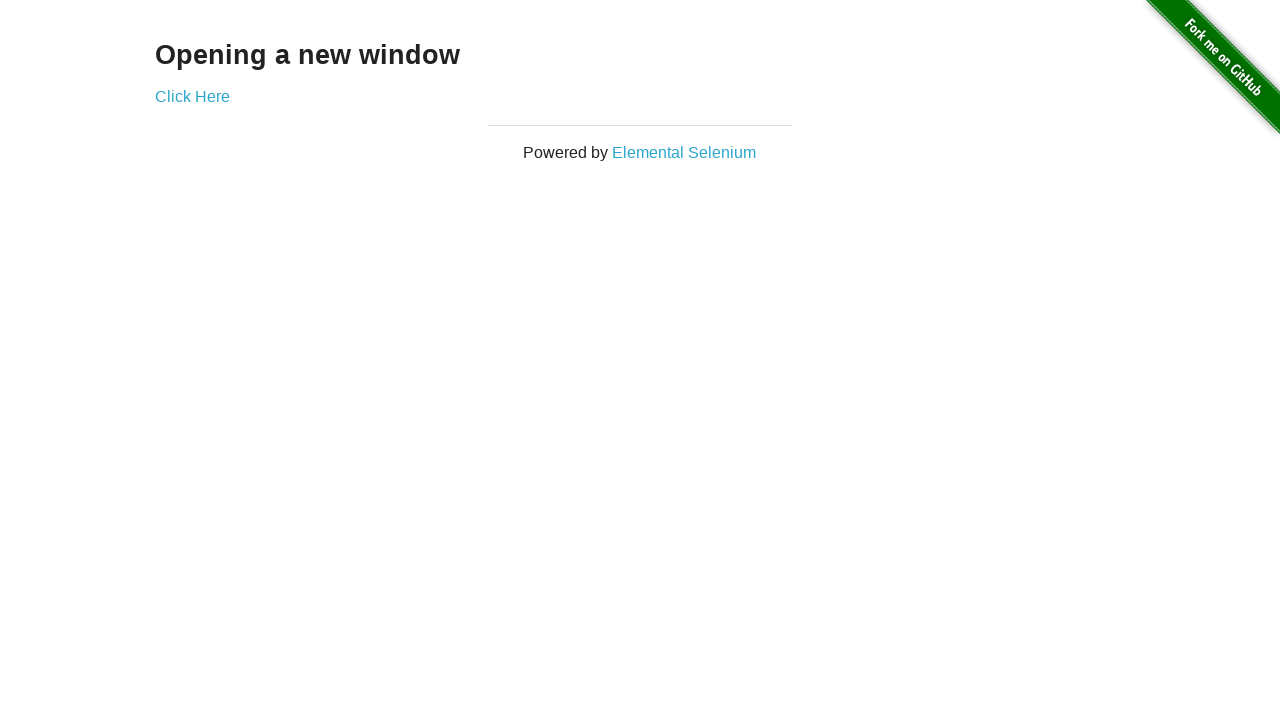

Clicked 'Click Here' link to open a new window at (192, 96) on text=Click Here
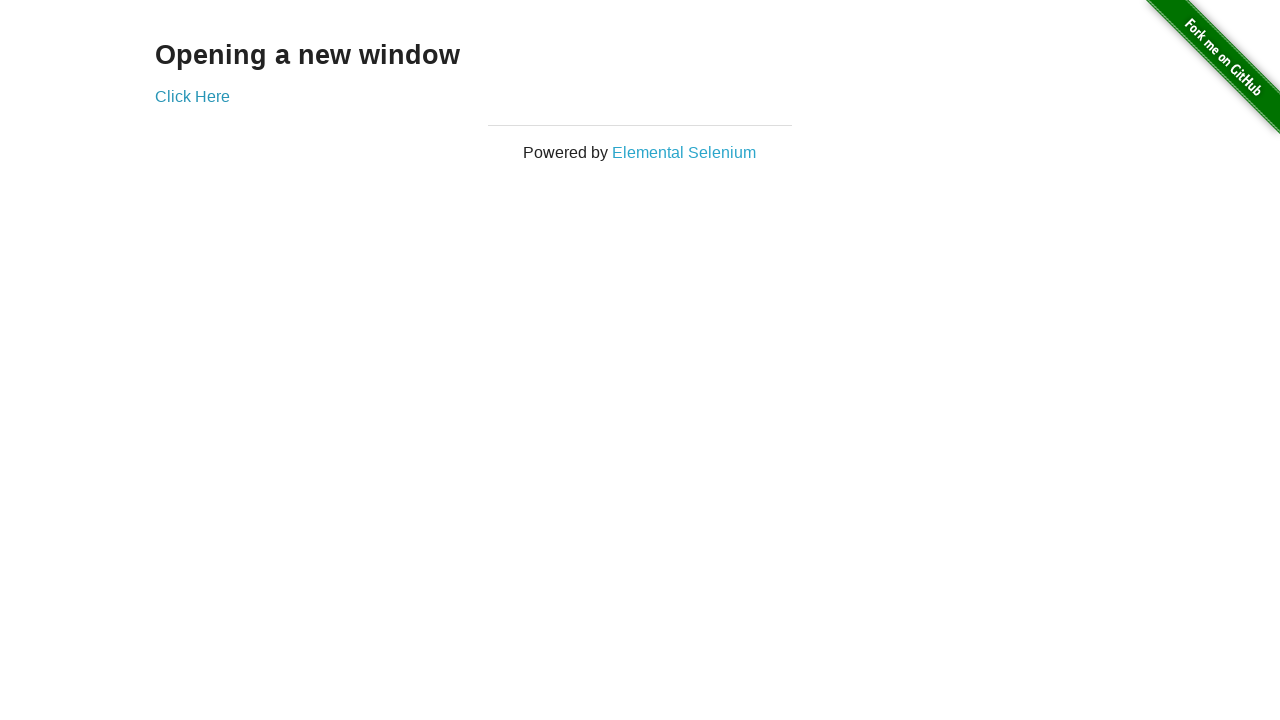

Captured new window/tab object
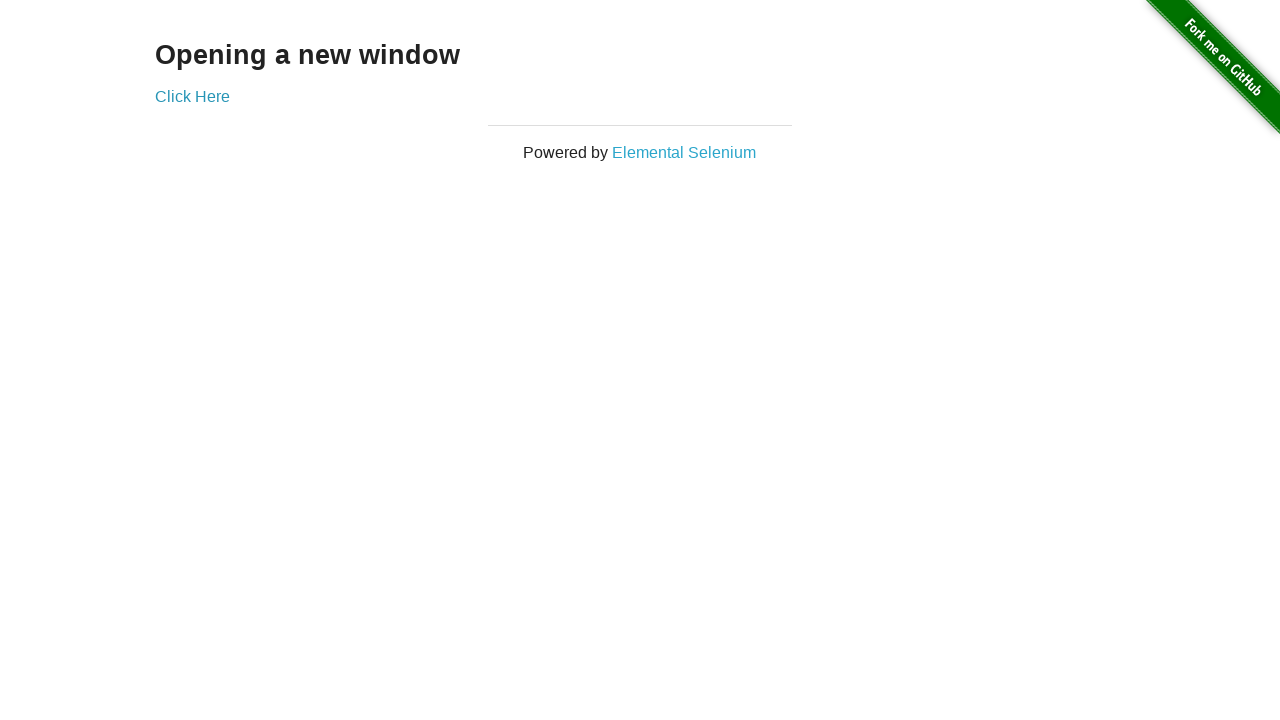

New window finished loading
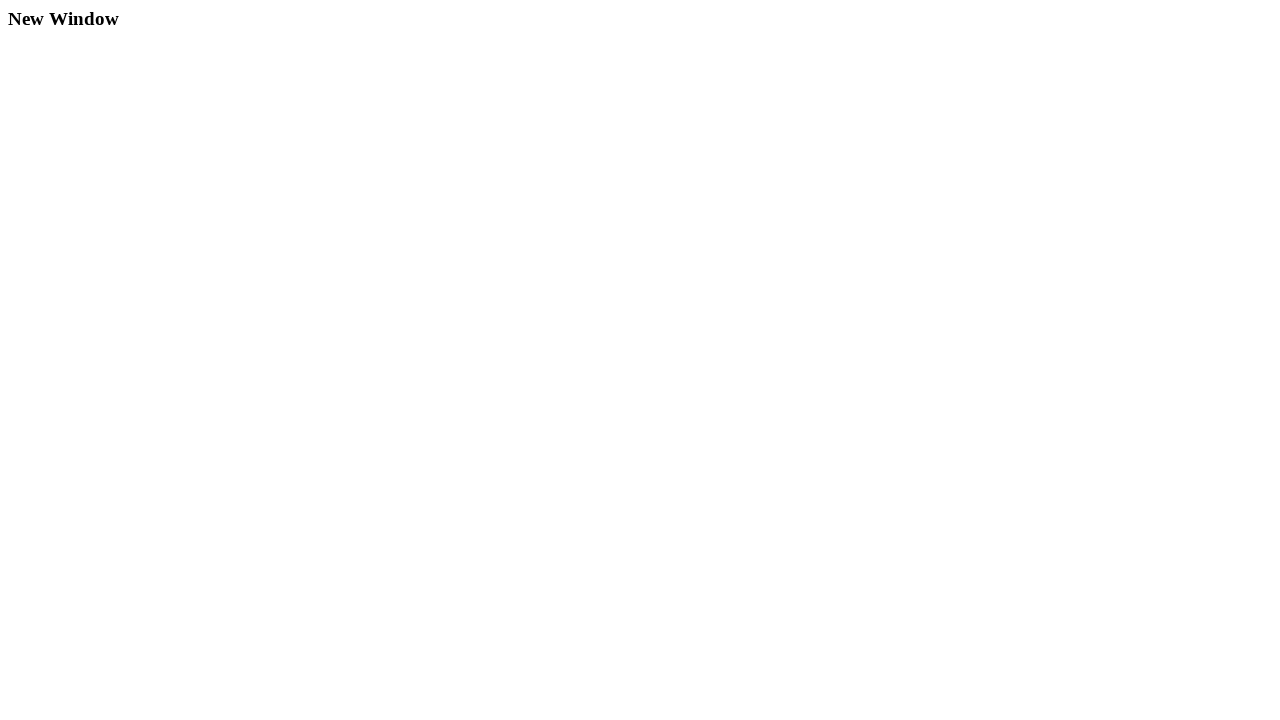

Retrieved heading from new window: 'New Window'
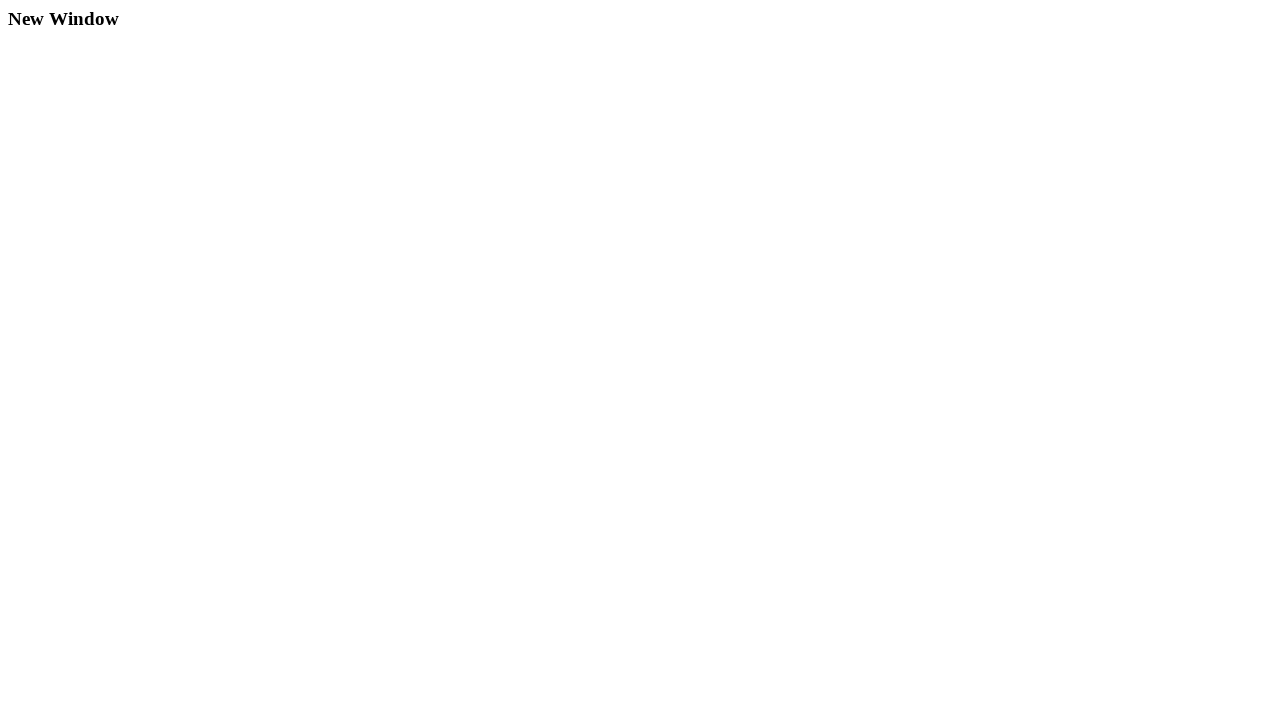

Closed the new window
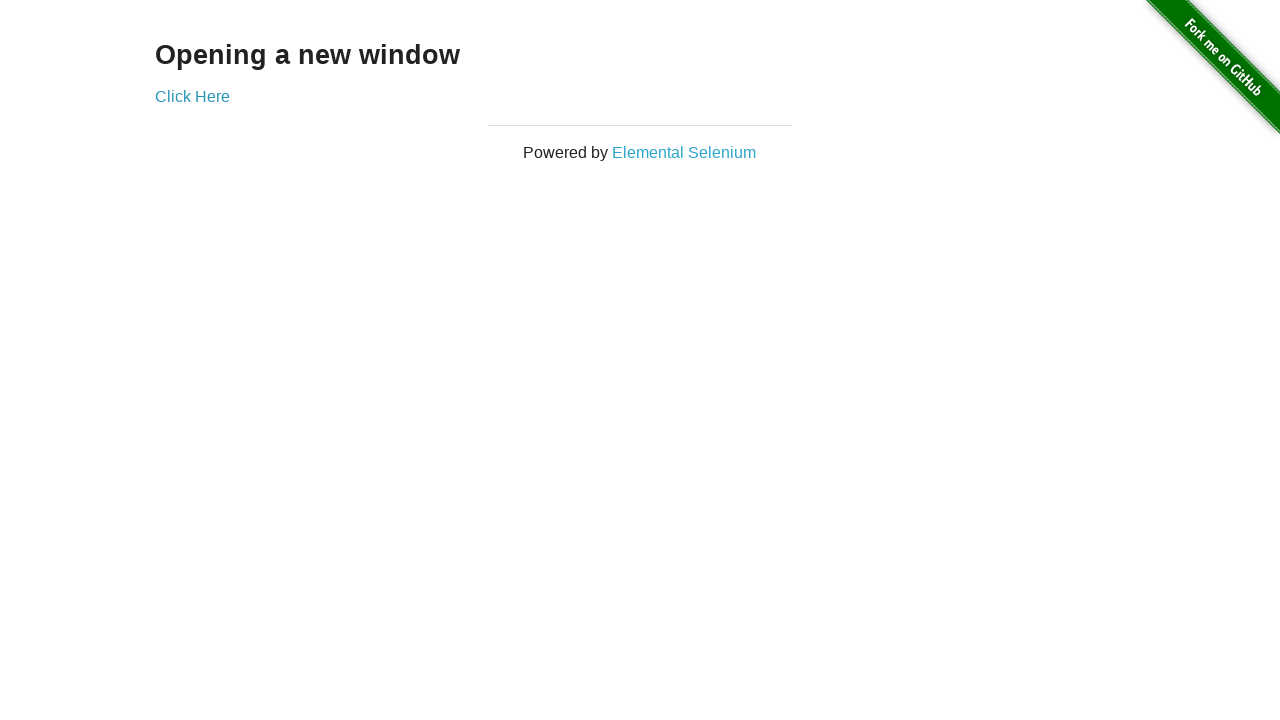

Retrieved heading from original window: 'Opening a new window'
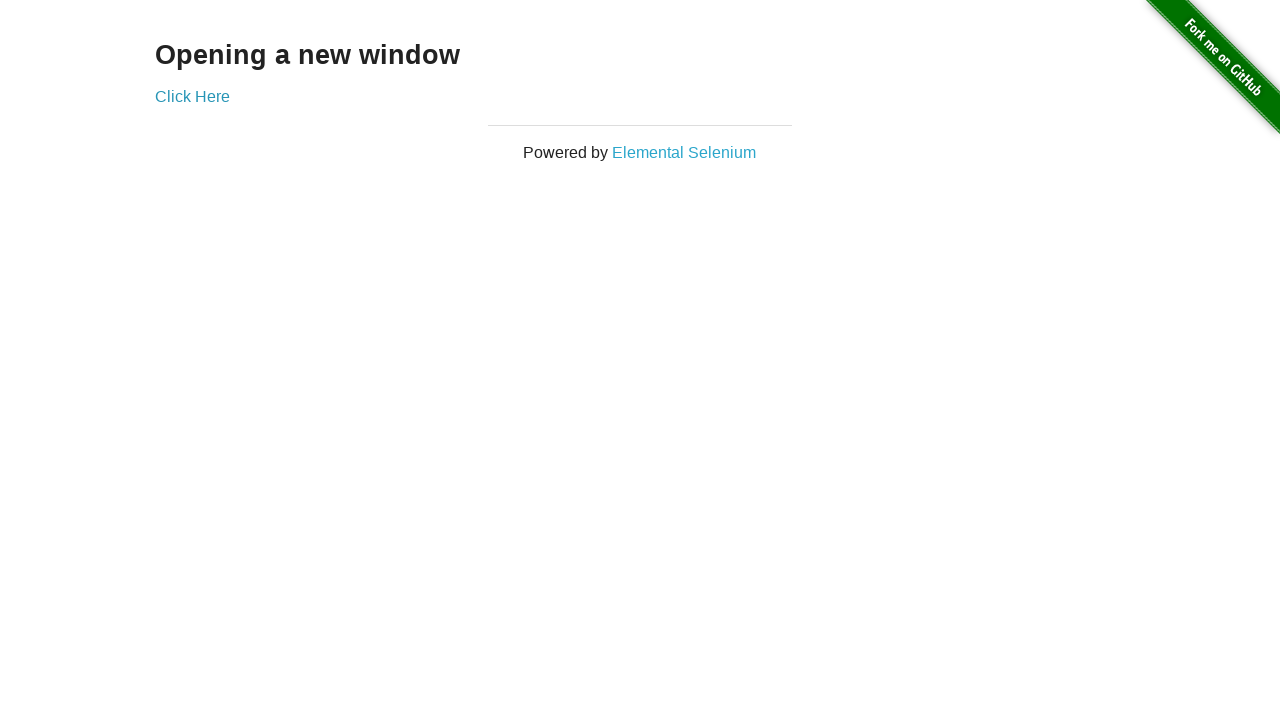

Assertion passed: original window heading matches expected text
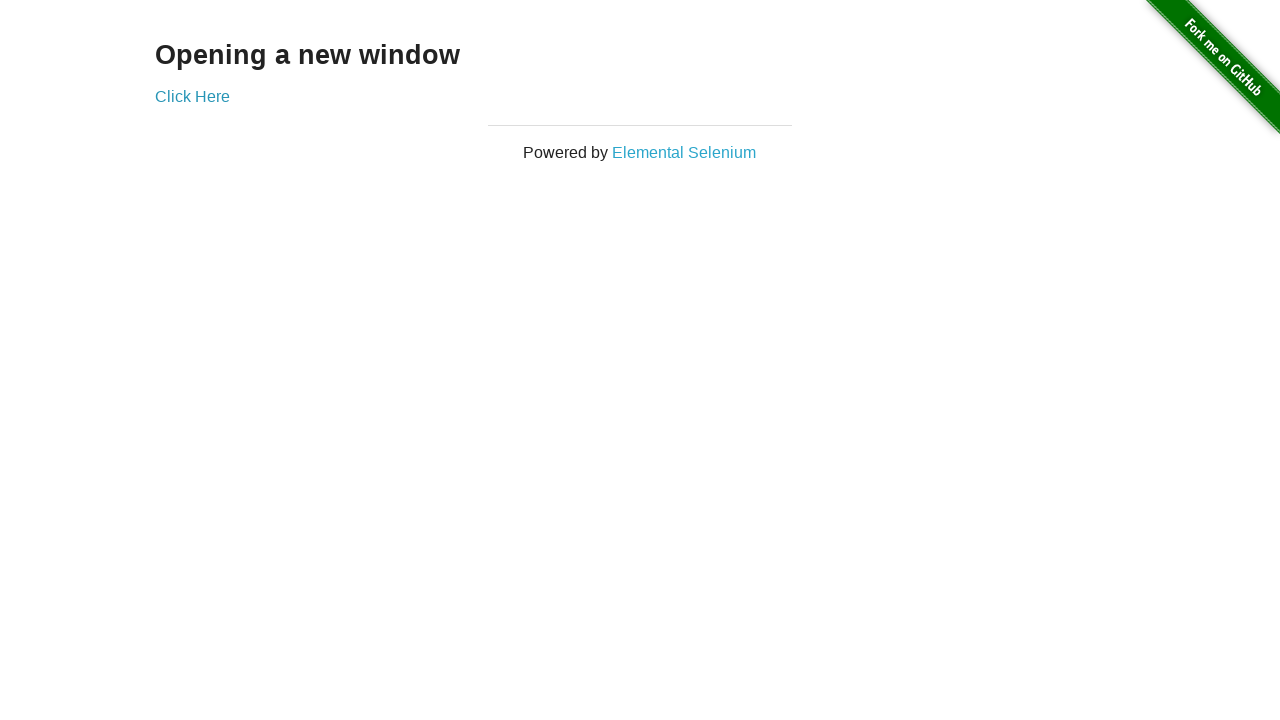

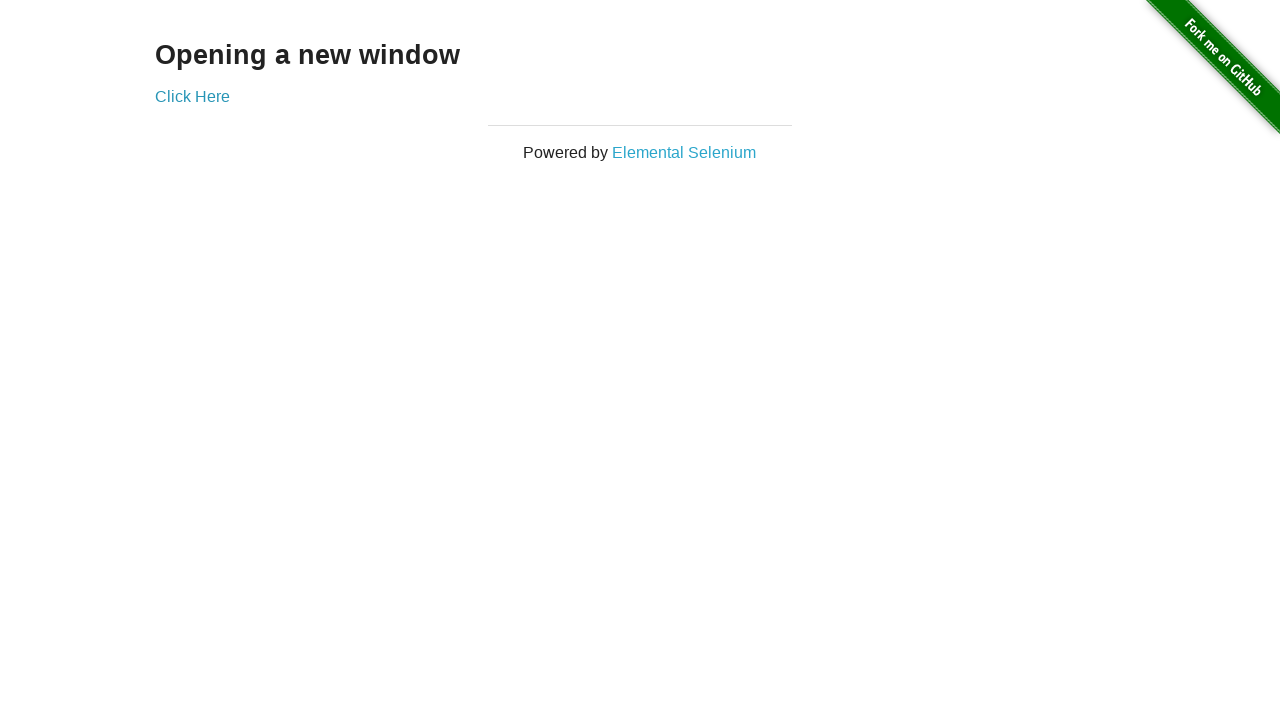